Tests the registration form's zip code validation by entering a valid 5-digit zip code, clicking continue, and verifying the form advances to show the first name input field

Starting URL: https://www.sharelane.com/cgi-bin/register.py

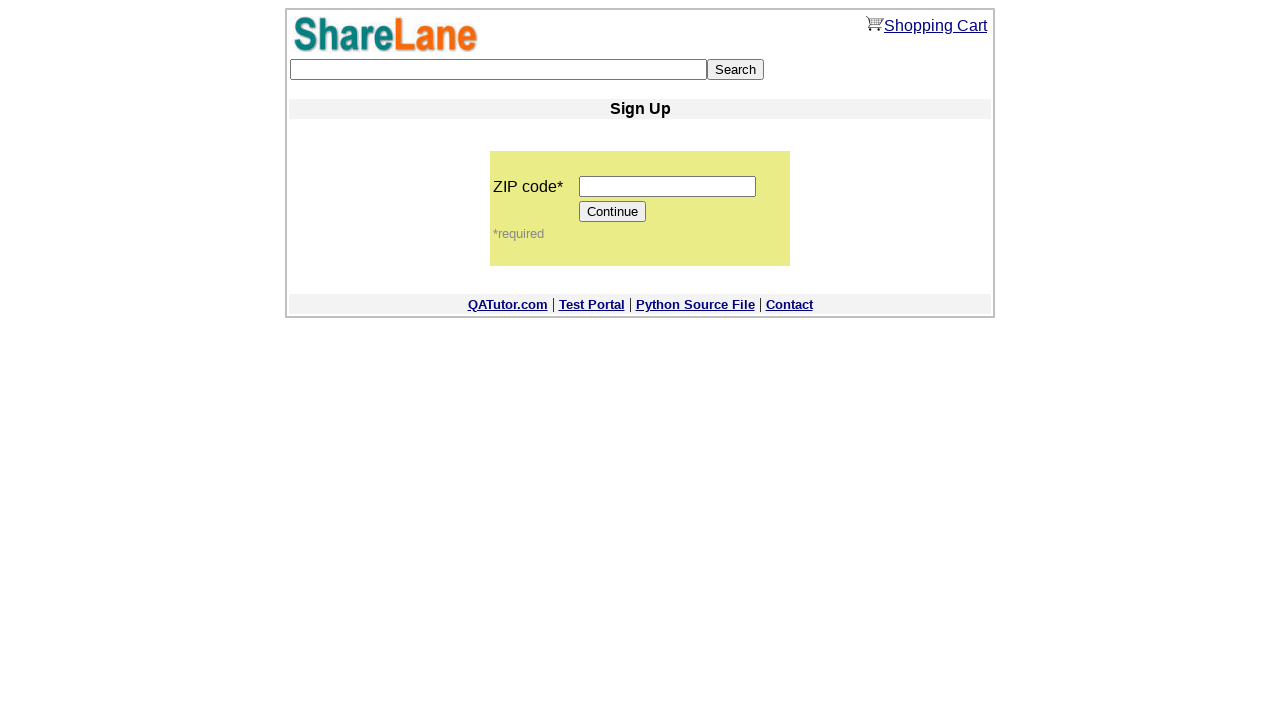

Filled zip code field with valid 5-digit code '12345' on input[name='zip_code']
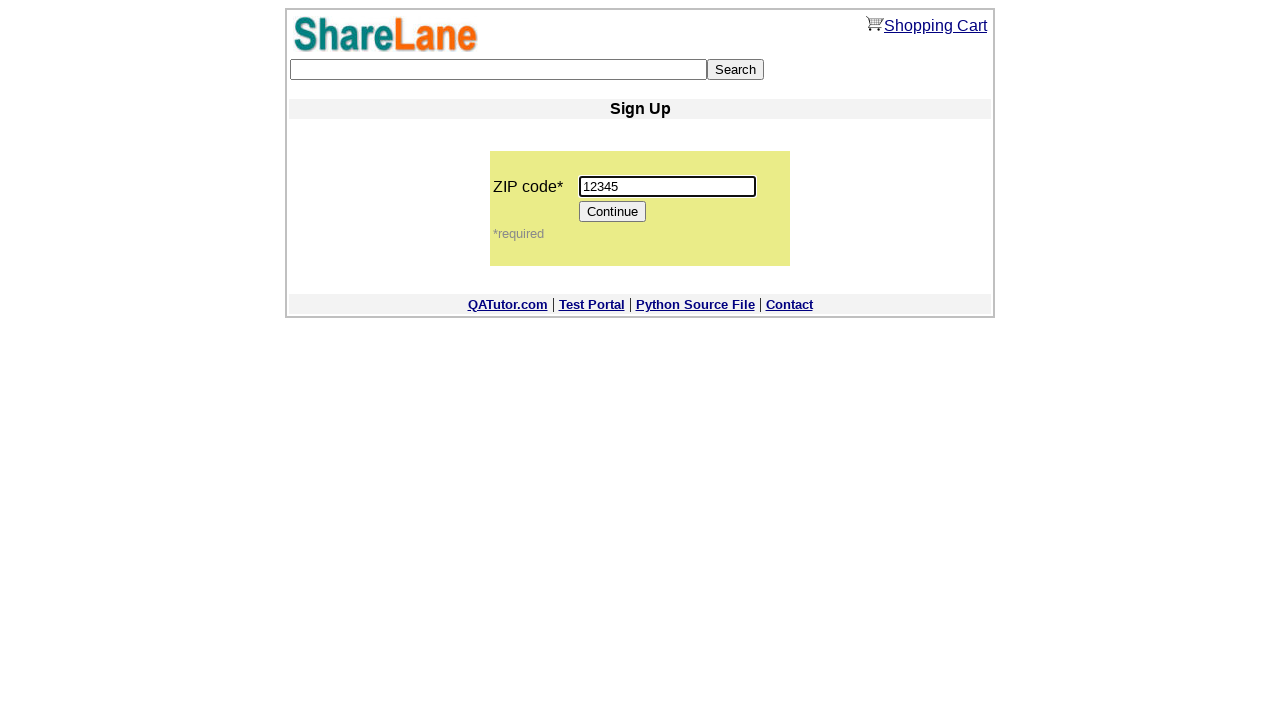

Clicked Continue button to proceed with registration at (613, 212) on input[value='Continue']
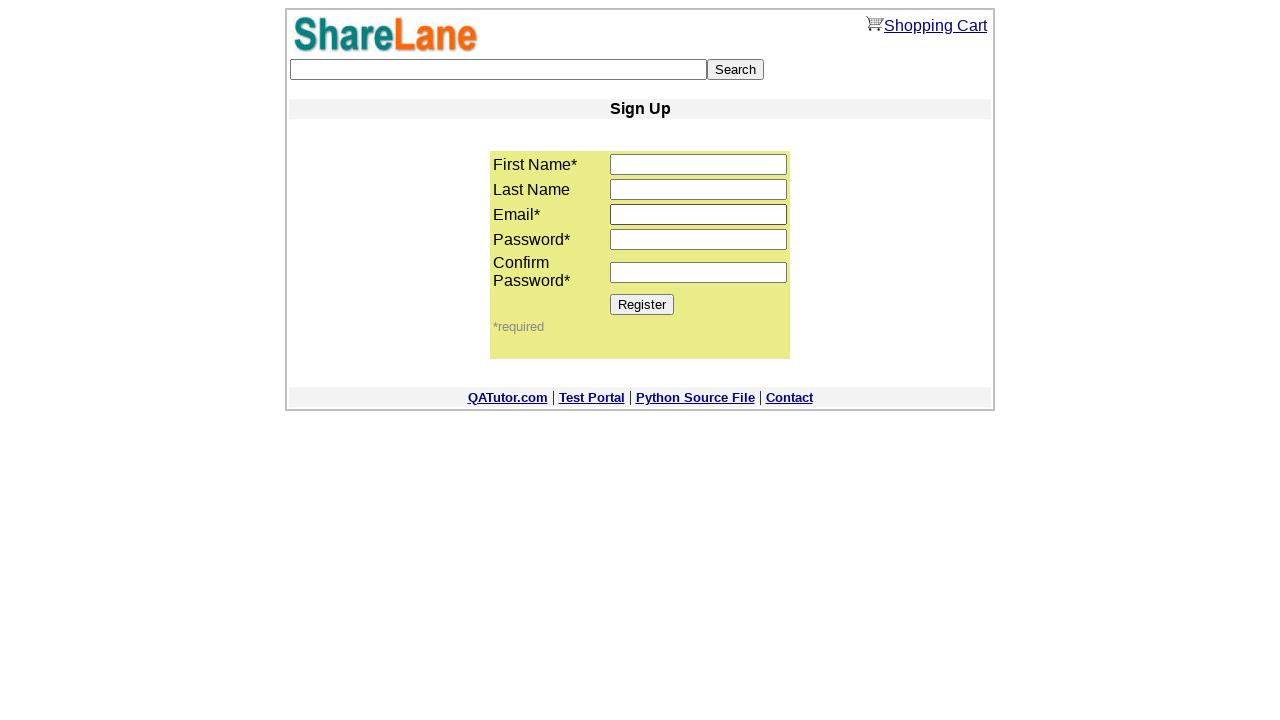

Form advanced to first name input field, confirming successful zip code validation
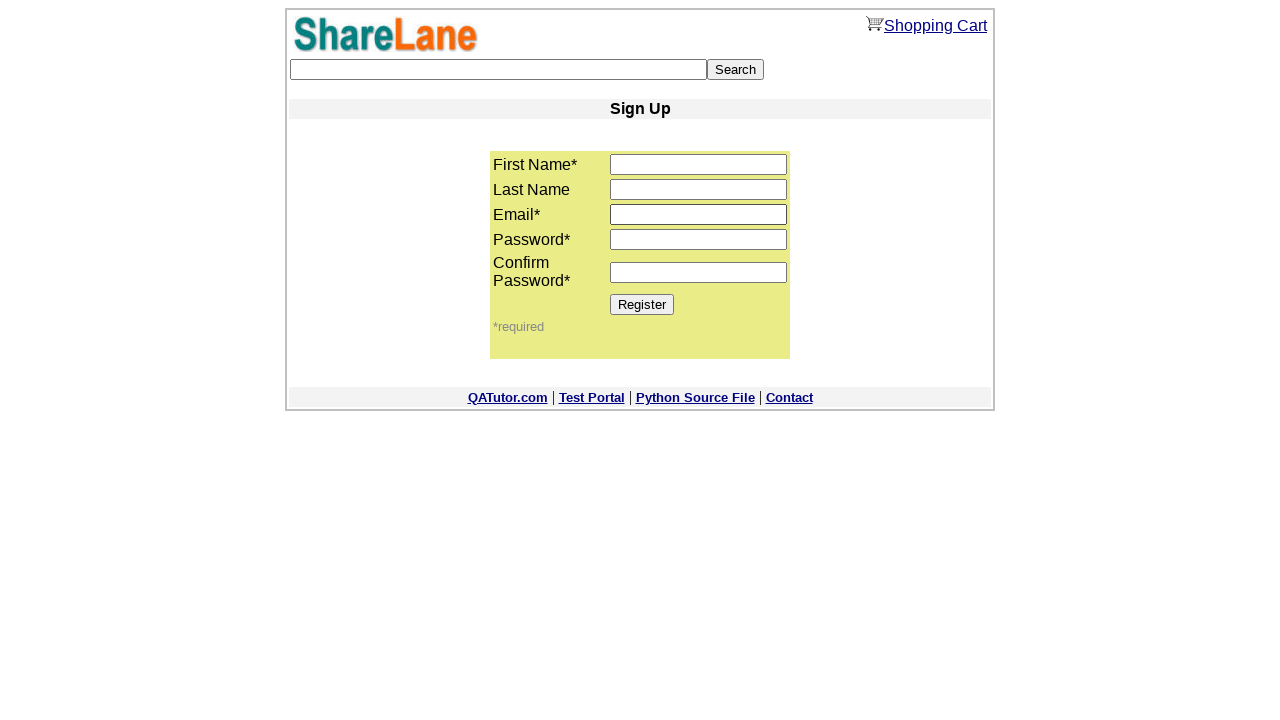

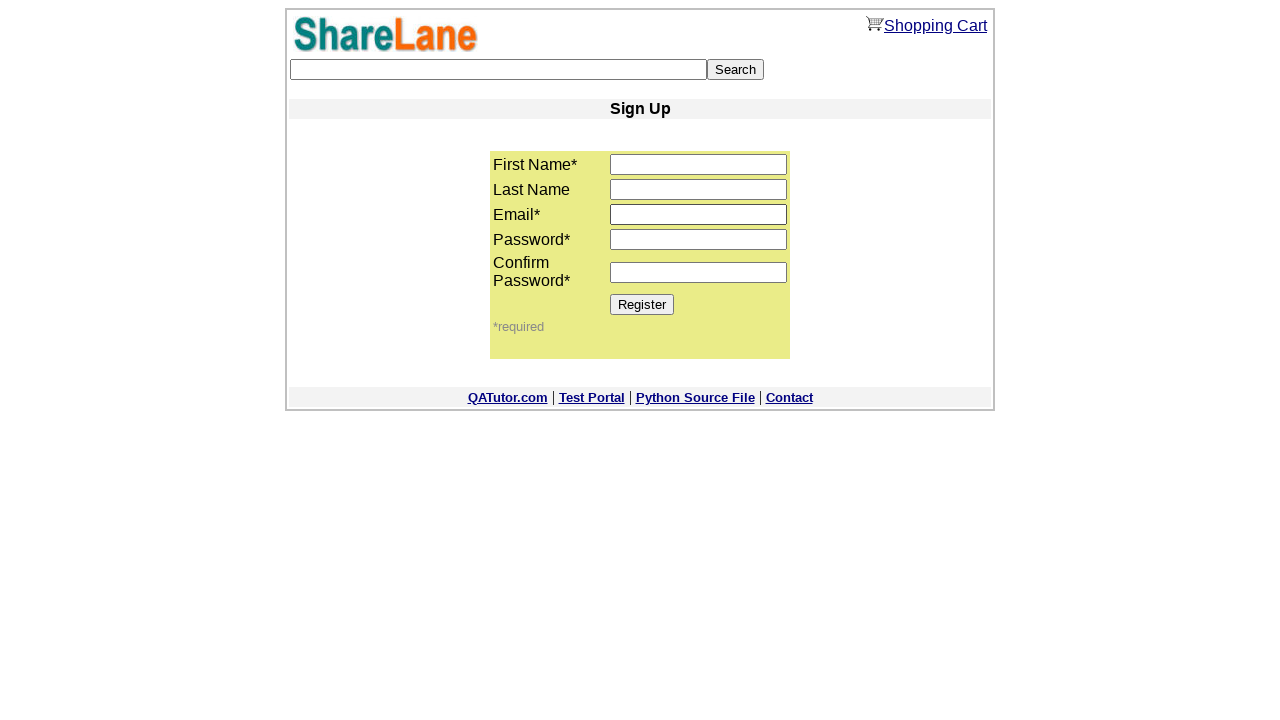